Tests the login form error handling by entering incorrect credentials and verifying that the expected error message "Incorrect login or password" is displayed.

Starting URL: https://login1.nextbasecrm.com/

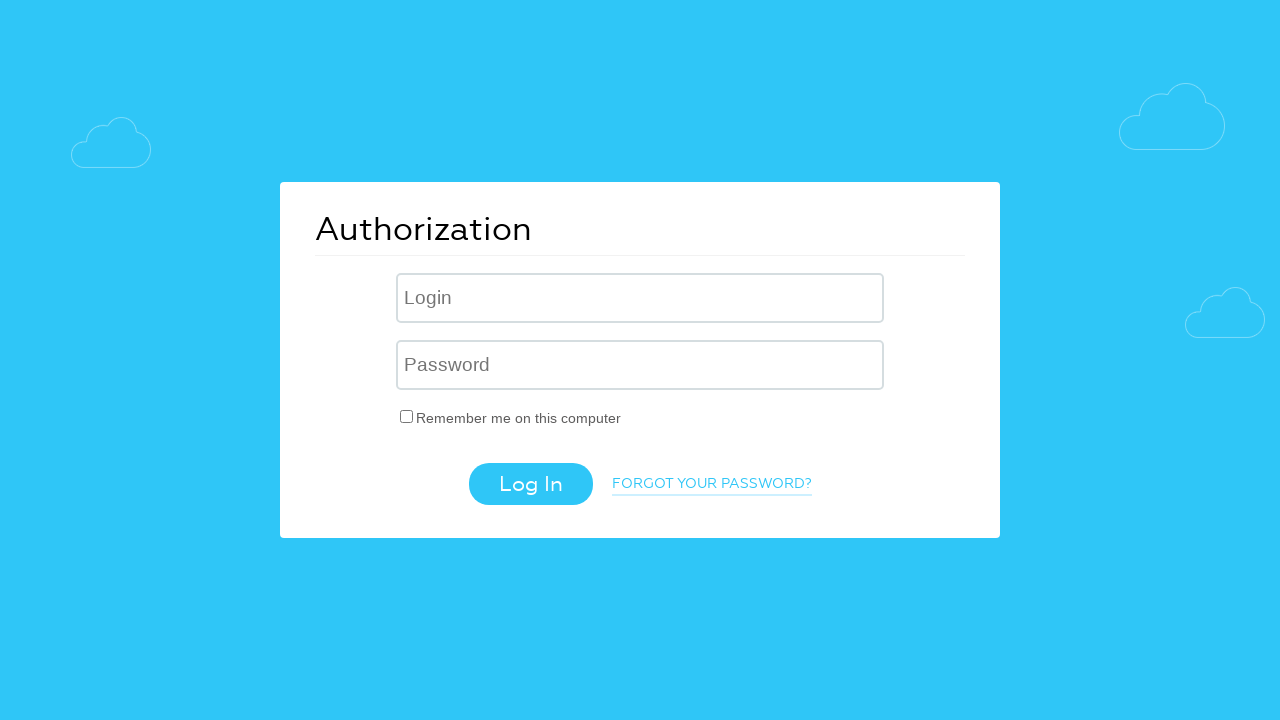

Filled login field with incorrect username on input.login-inp
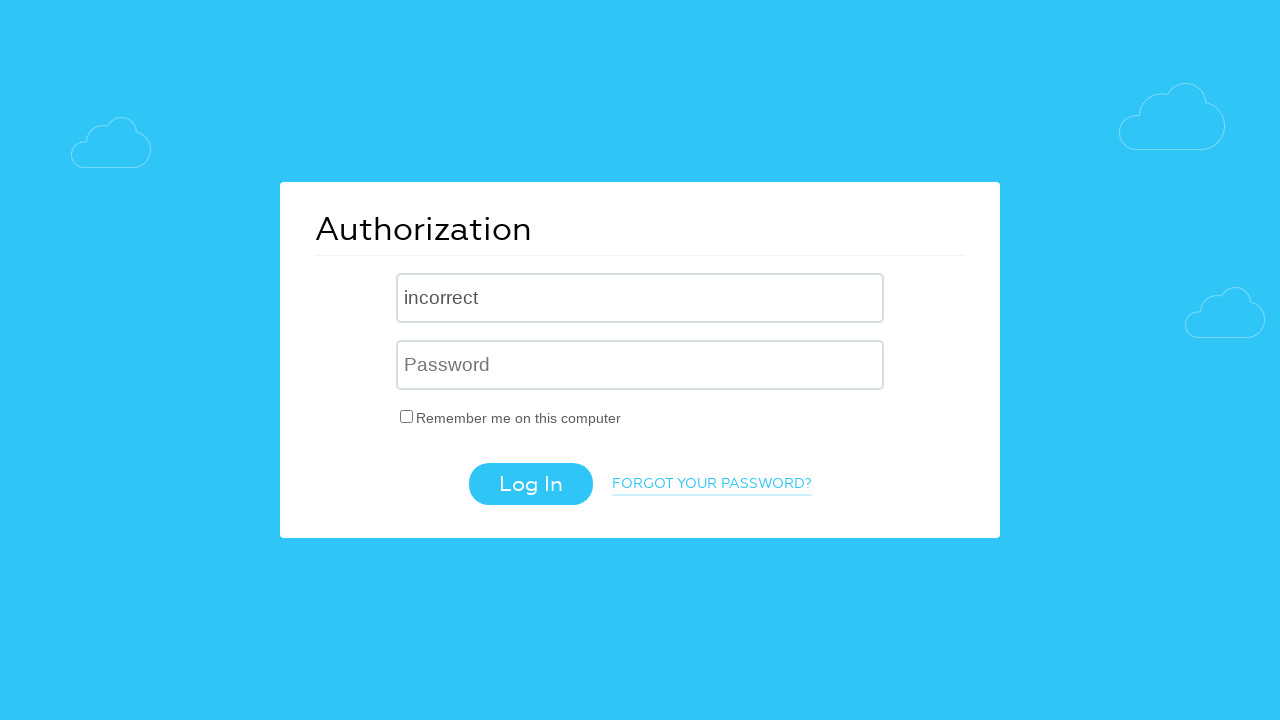

Filled password field with incorrect password on input[name='USER_PASSWORD']
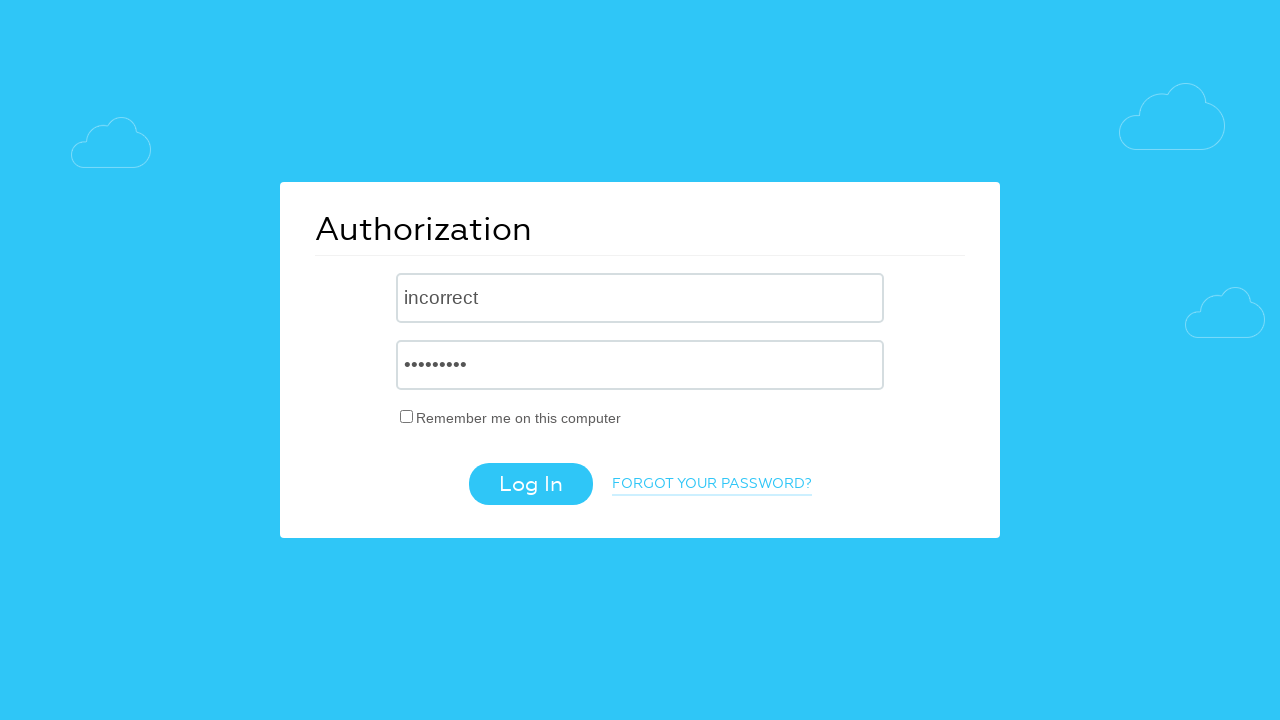

Clicked login button to attempt authentication at (530, 484) on .login-btn
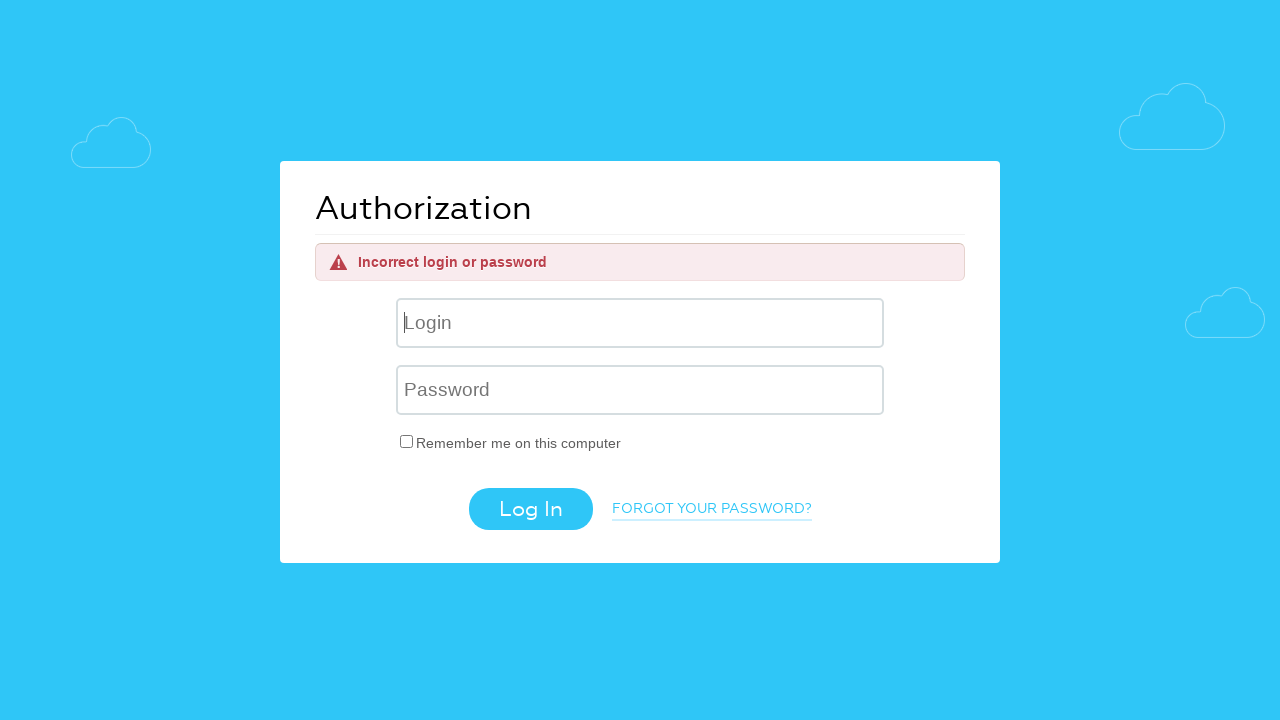

Error message became visible
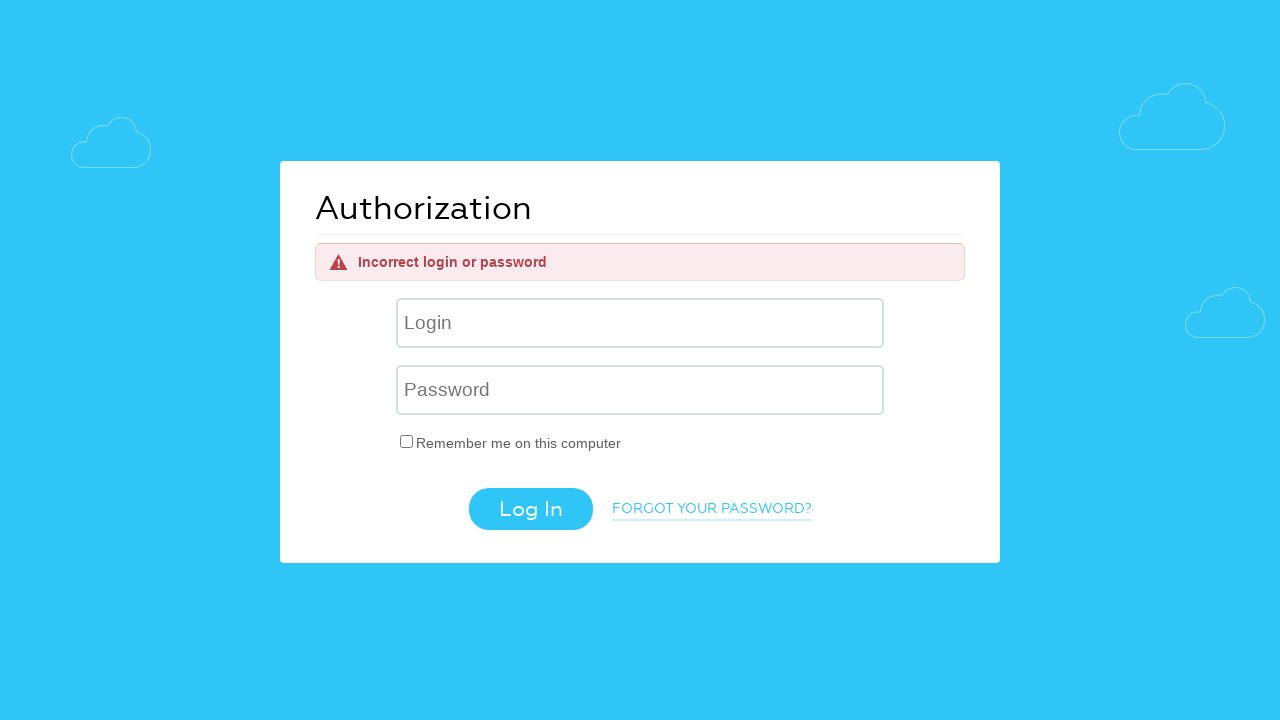

Retrieved error message text: 'Incorrect login or password'
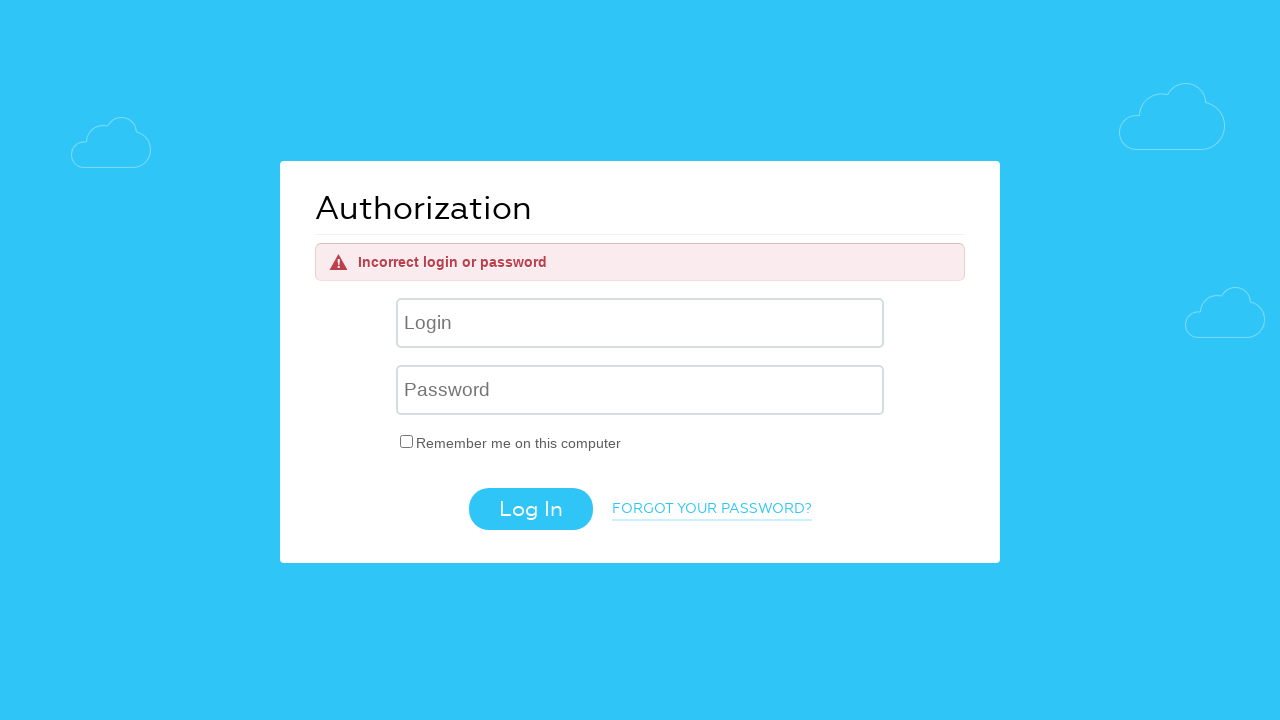

Verified error message matches expected text 'Incorrect login or password'
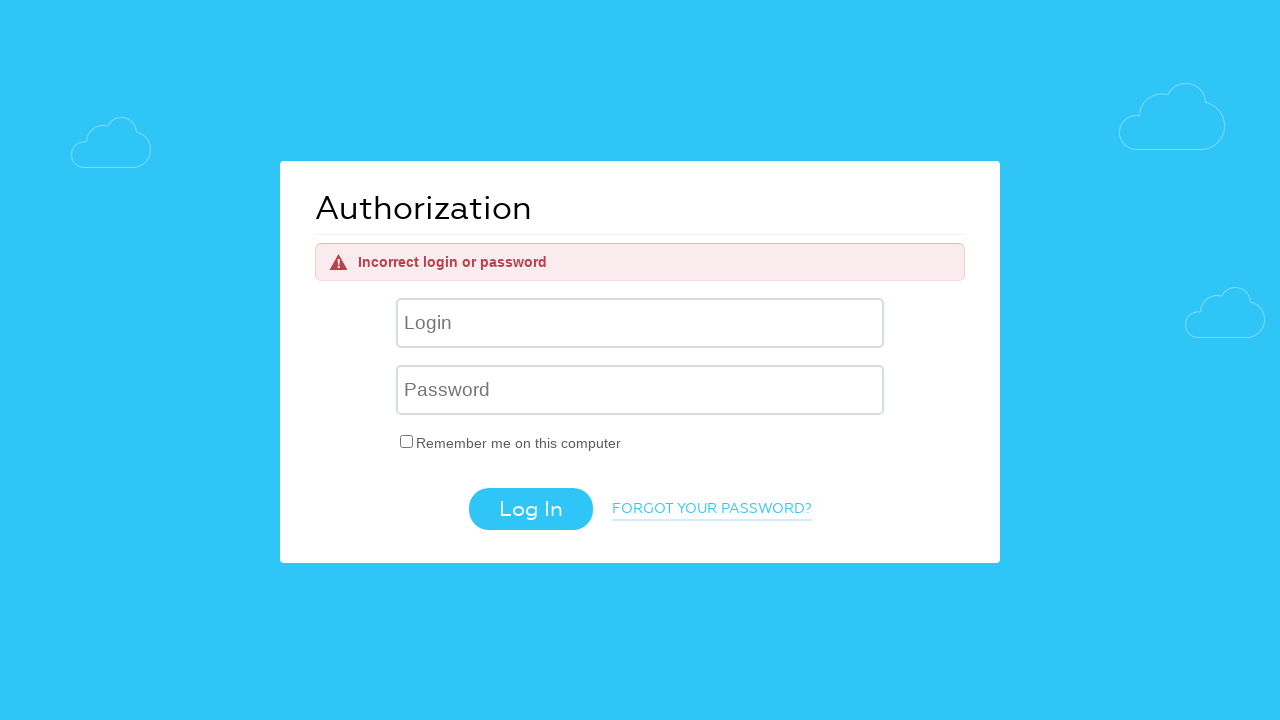

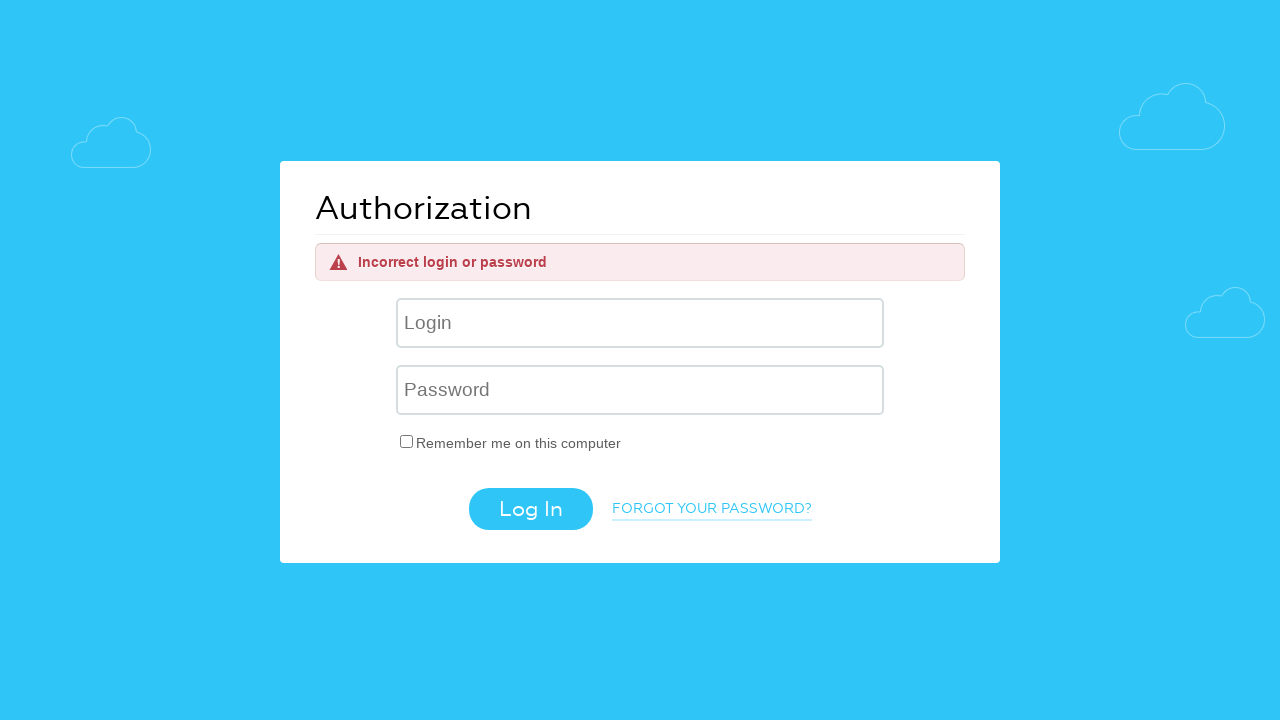